Tests iframe interaction by switching into an iframe, clearing and filling a text editor, then switching back to verify elements outside the iframe

Starting URL: https://the-internet.herokuapp.com/iframe

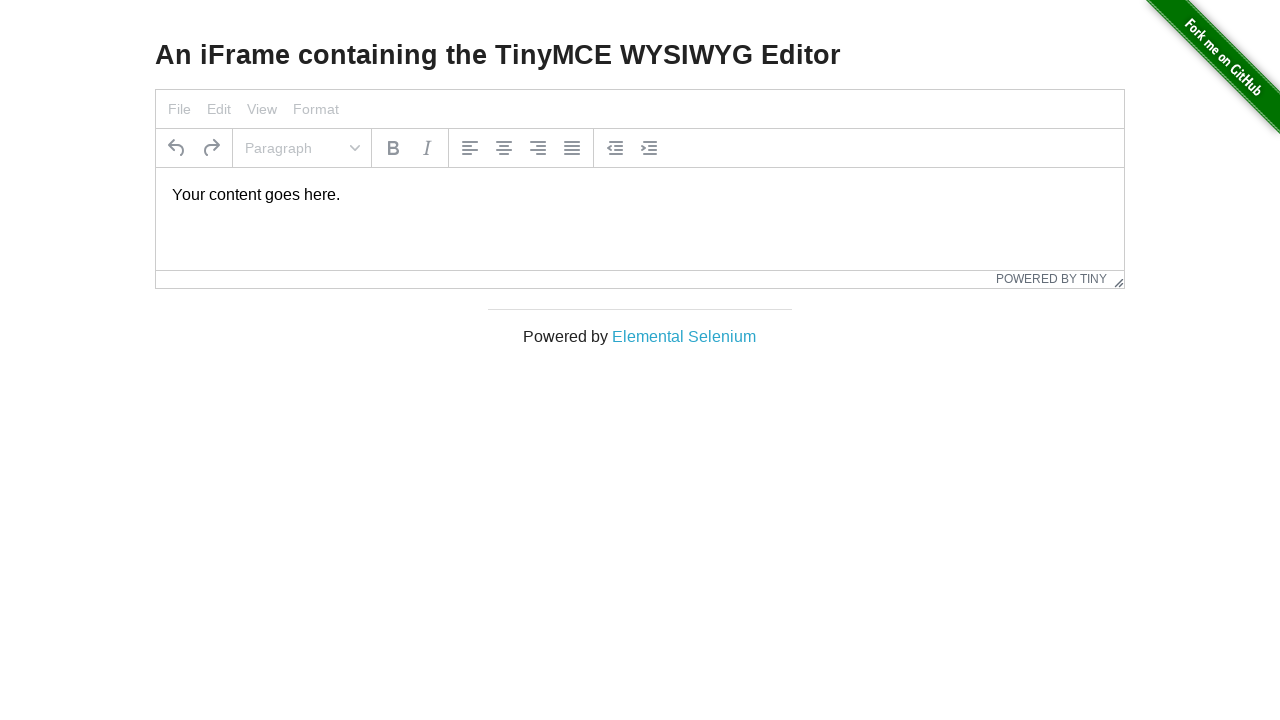

Verified iframe heading is visible
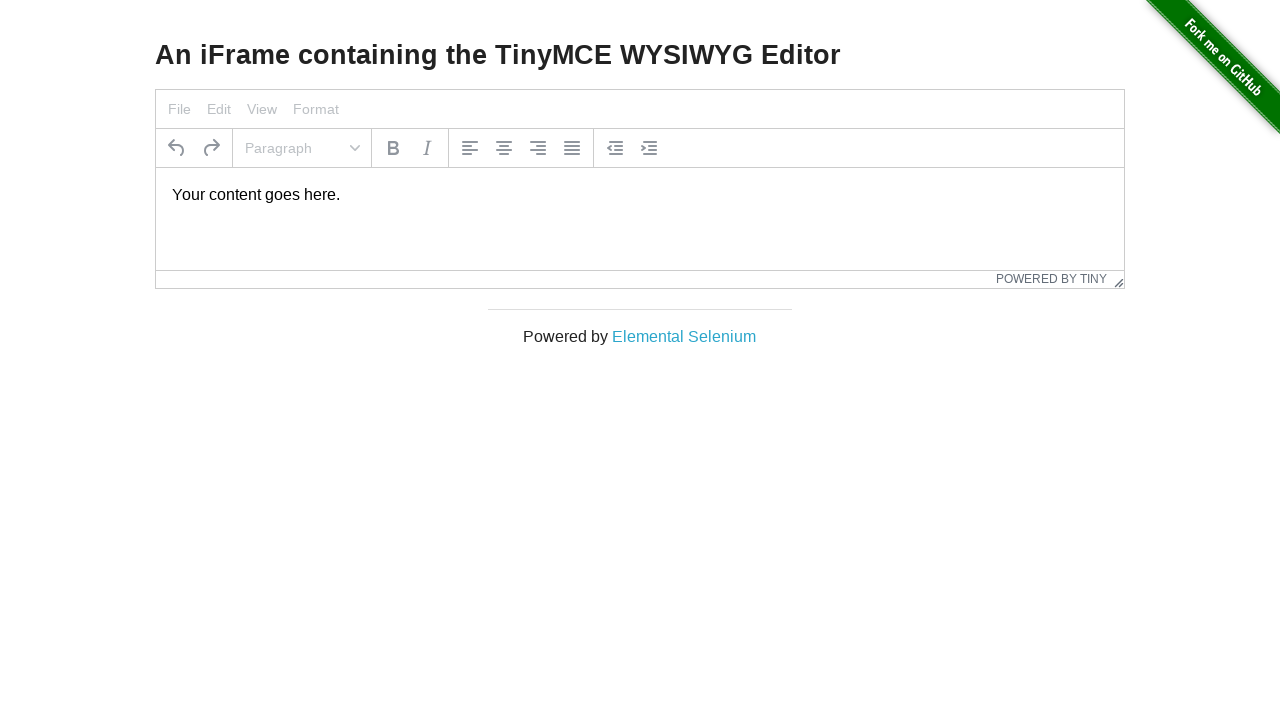

Located iframe text editor element
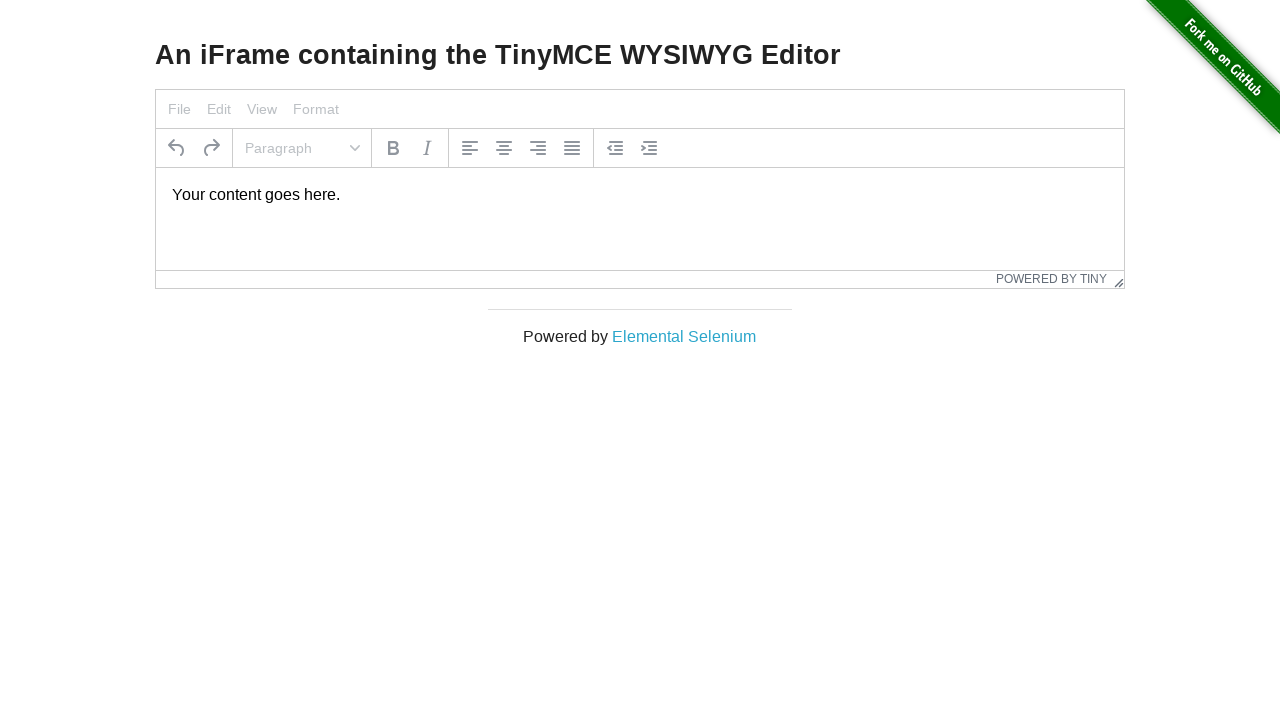

Clicked on text editor inside iframe at (640, 195) on #mce_0_ifr >> internal:control=enter-frame >> xpath=//p
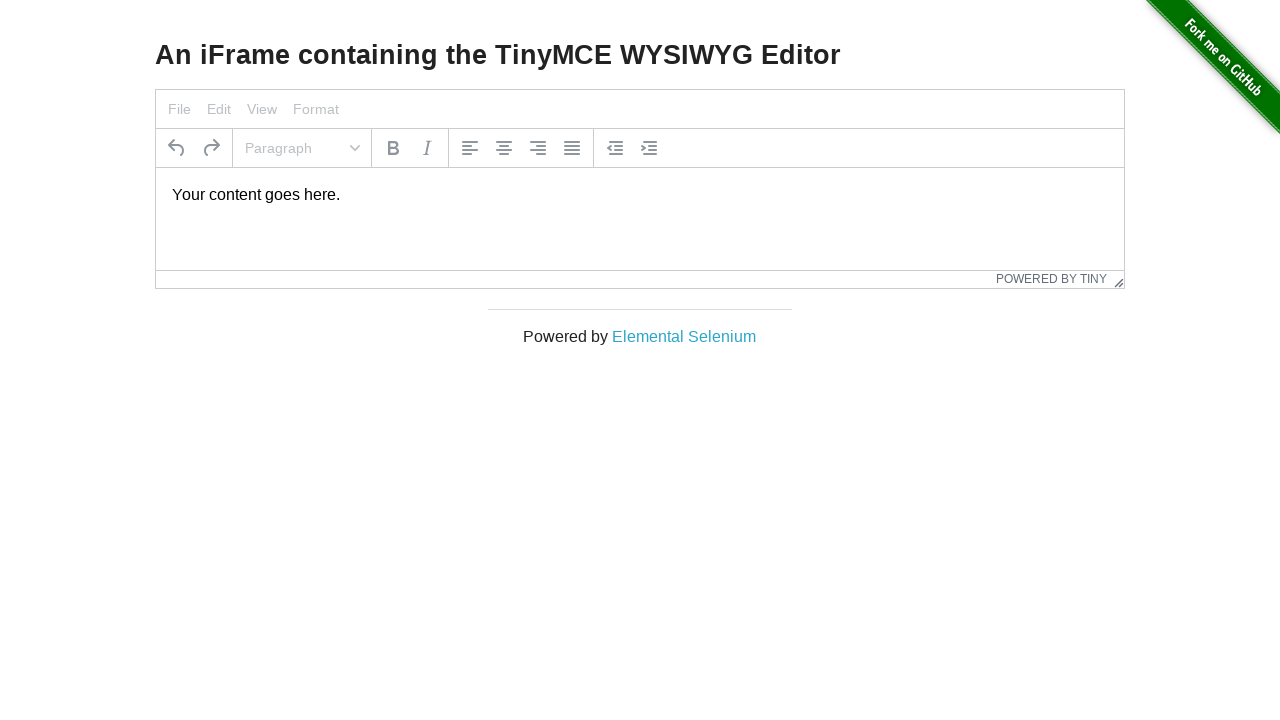

Selected all text in editor with Control+A on #mce_0_ifr >> internal:control=enter-frame >> xpath=//p
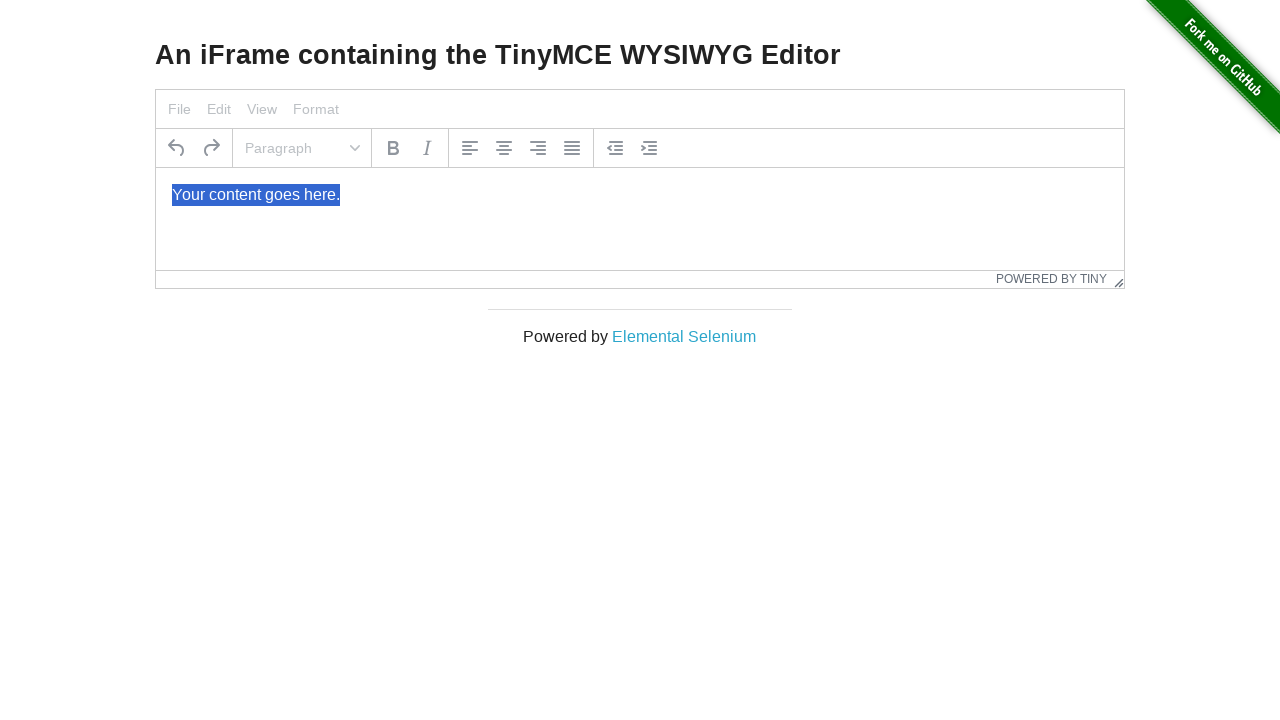

Typed 'Mehaba Dunya' into text editor on #mce_0_ifr >> internal:control=enter-frame >> xpath=//p
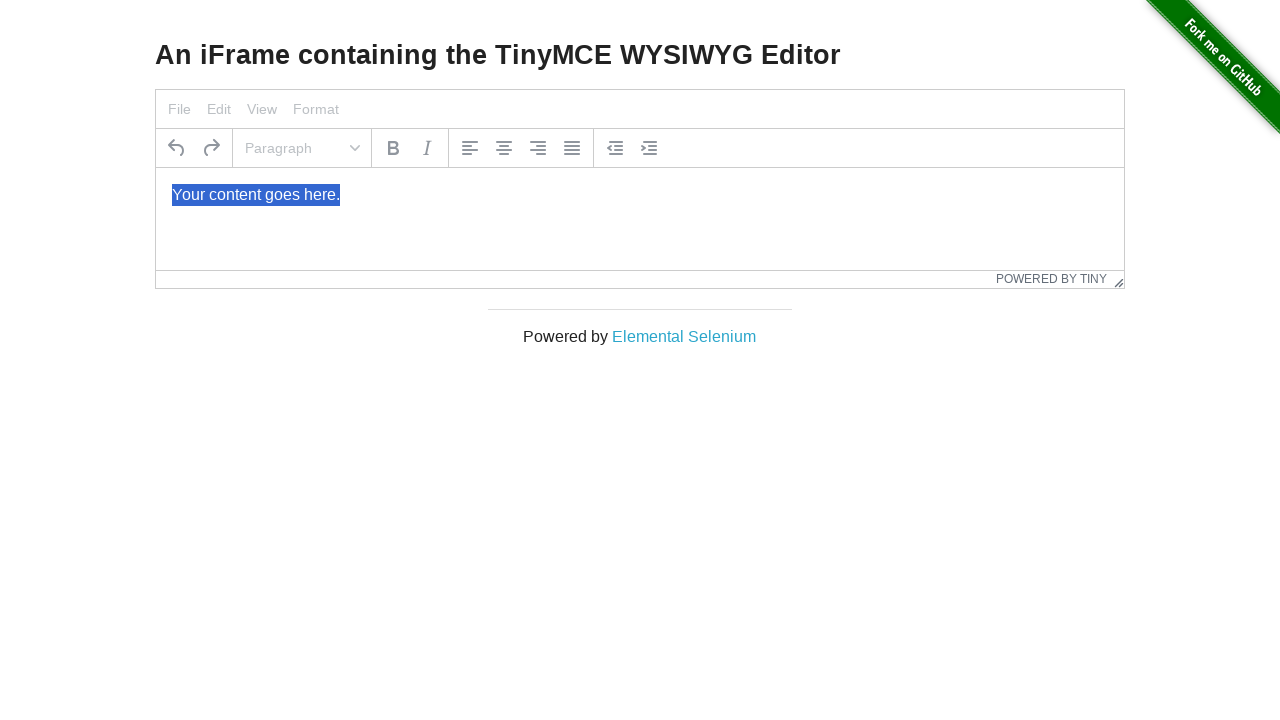

Verified Elemental Selenium link is visible in main page content
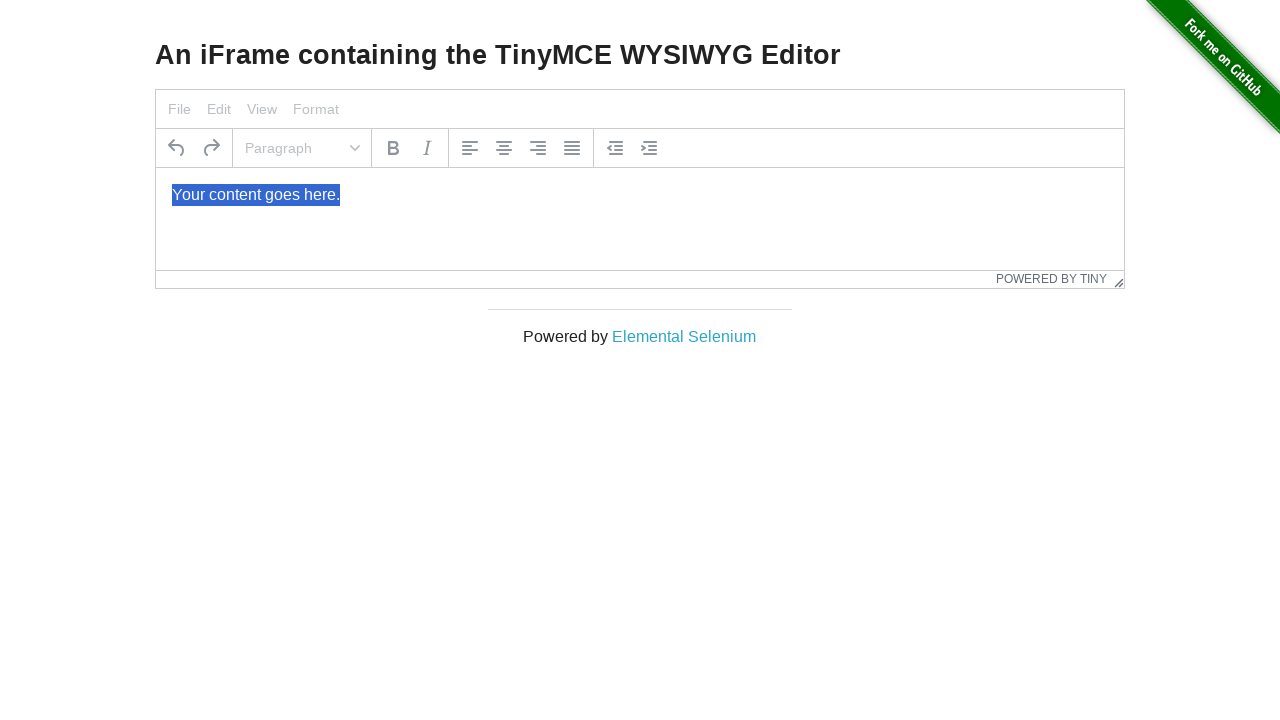

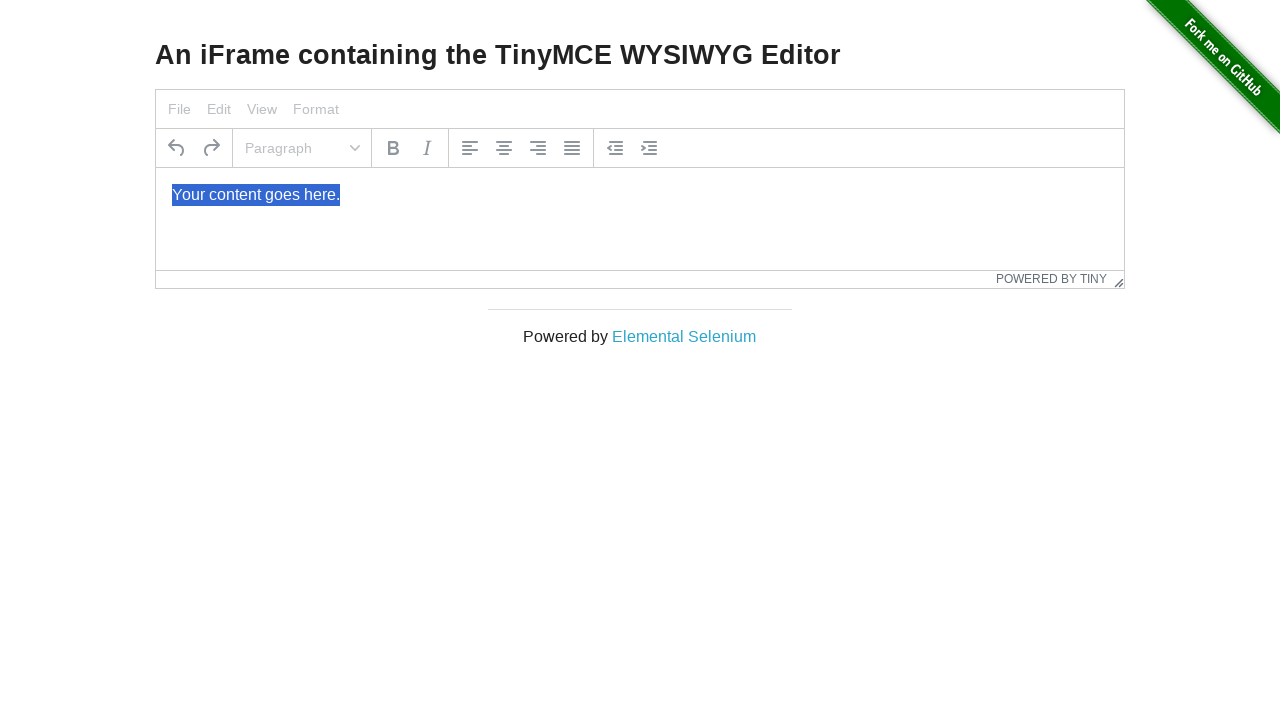